Fills out a form with name, email, and address information

Starting URL: https://demoqa.com/text-box

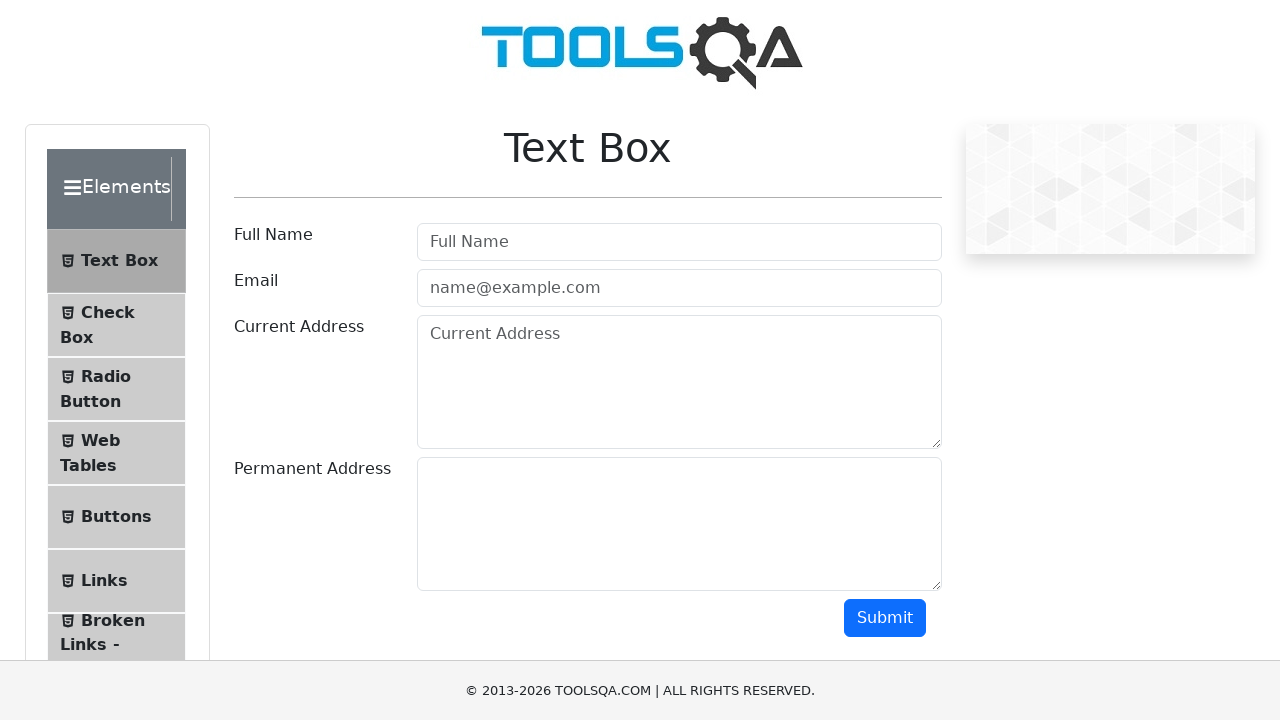

Filled Full Name field with 'John Smith' on [placeholder='Full Name']
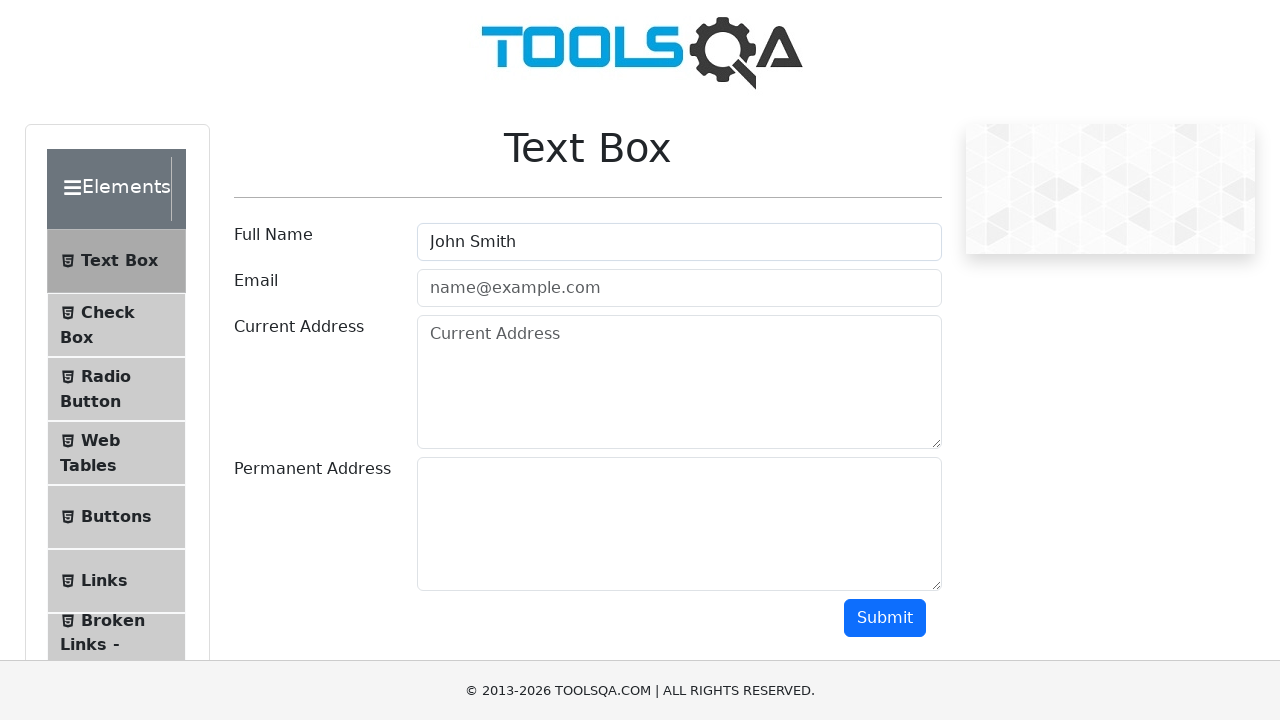

Filled Email field with 'johnsmith123@example.com' on #userEmail
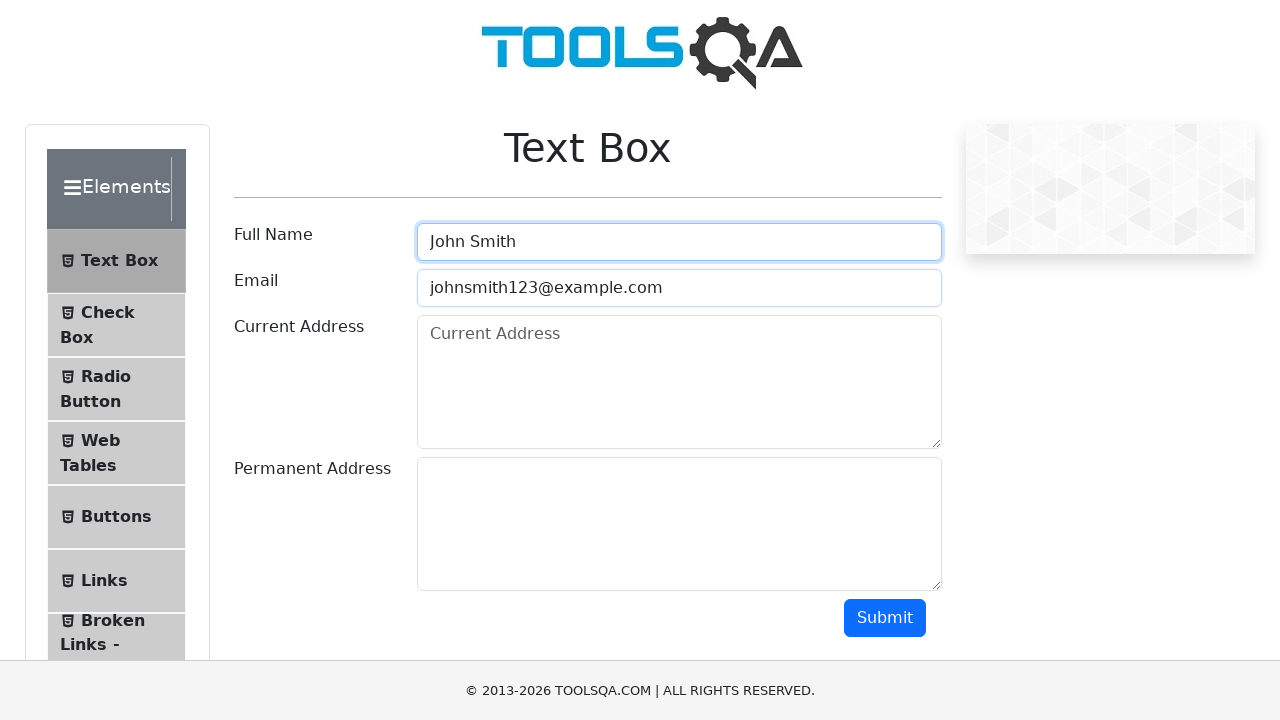

Filled Permanent Address field with '123 Main Street' on #permanentAddress
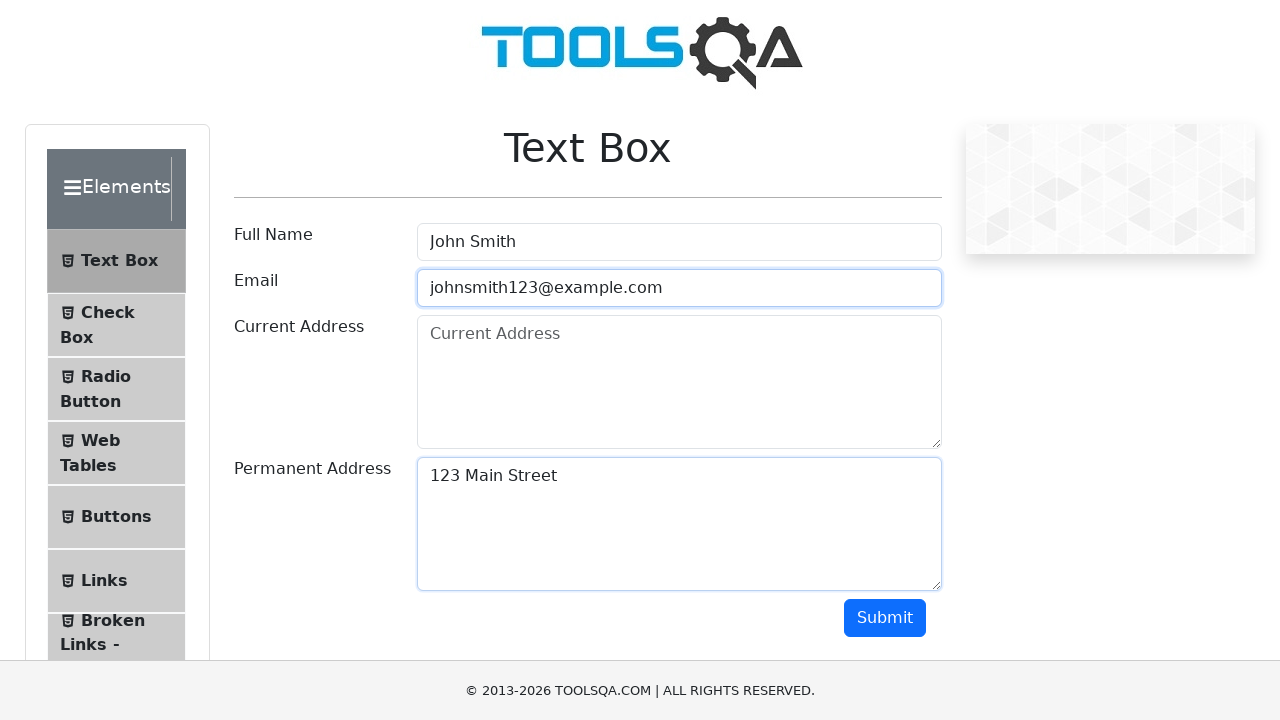

Filled Current Address field with '456 Oak Avenue' on #currentAddress
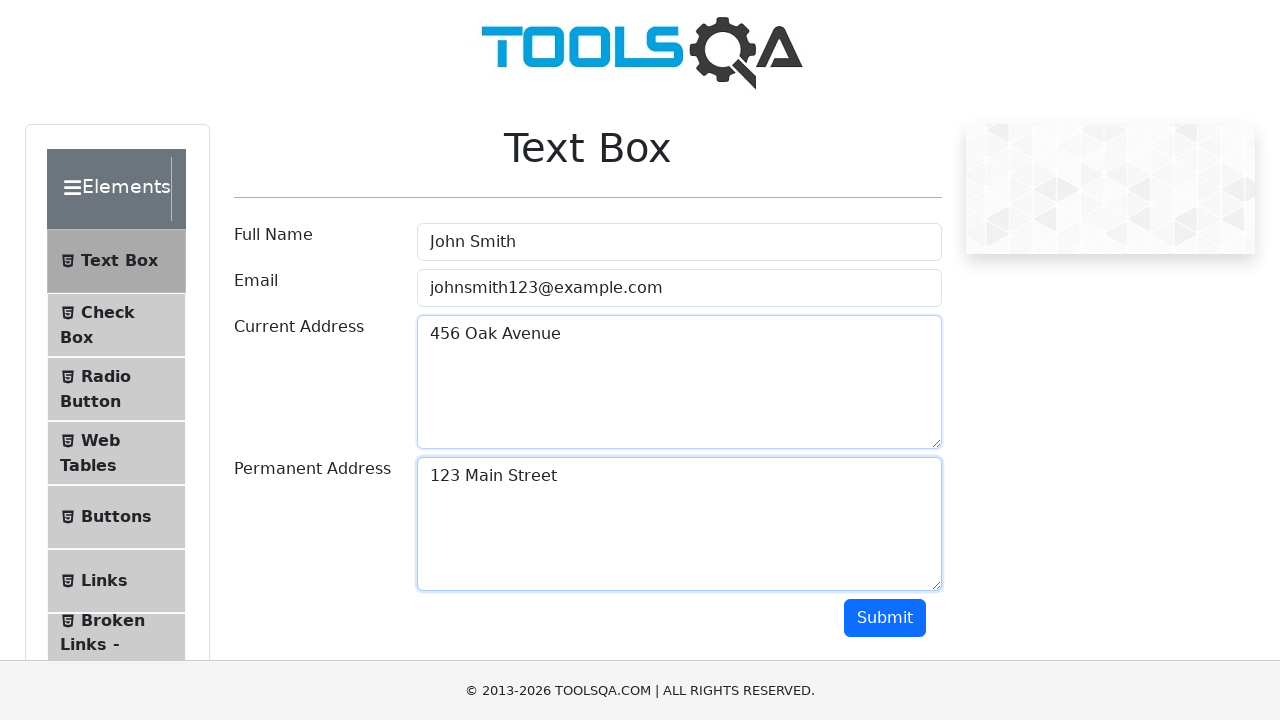

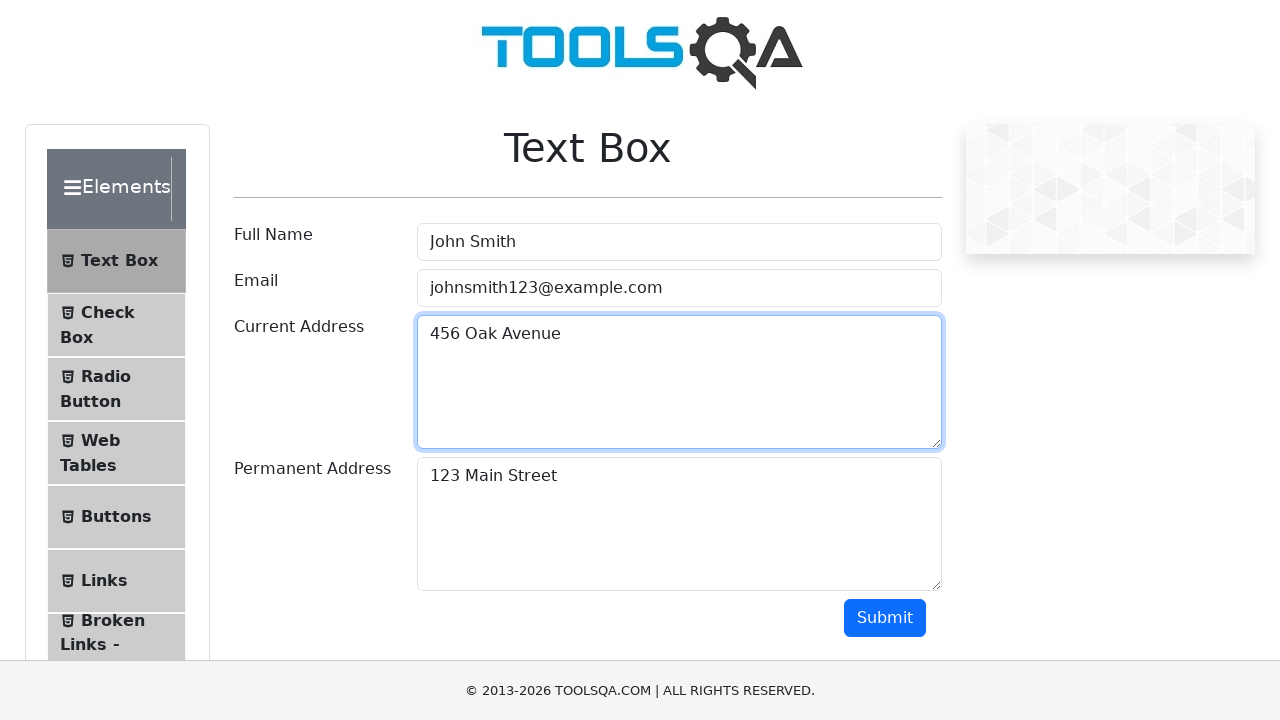